Waits for a price condition to be met, then solves a mathematical problem by extracting a value from the page and submitting the calculated answer

Starting URL: http://suninjuly.github.io/explicit_wait2.html

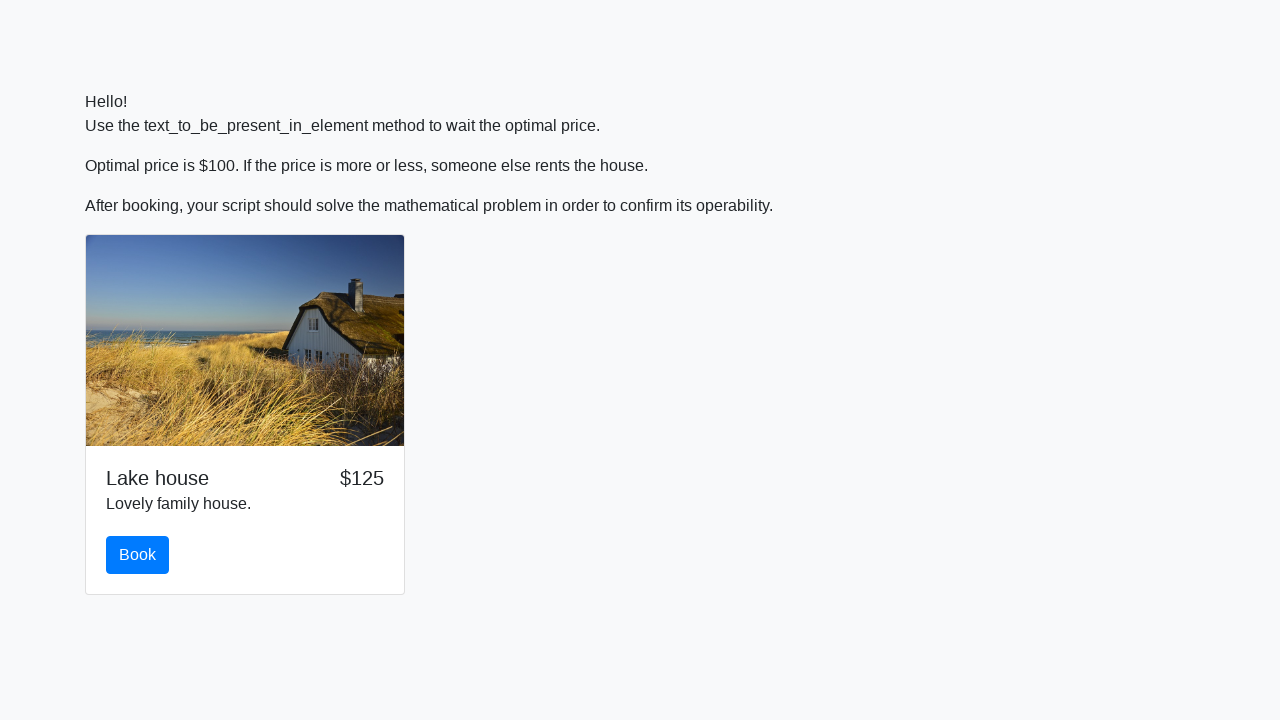

Waited for price to become 100
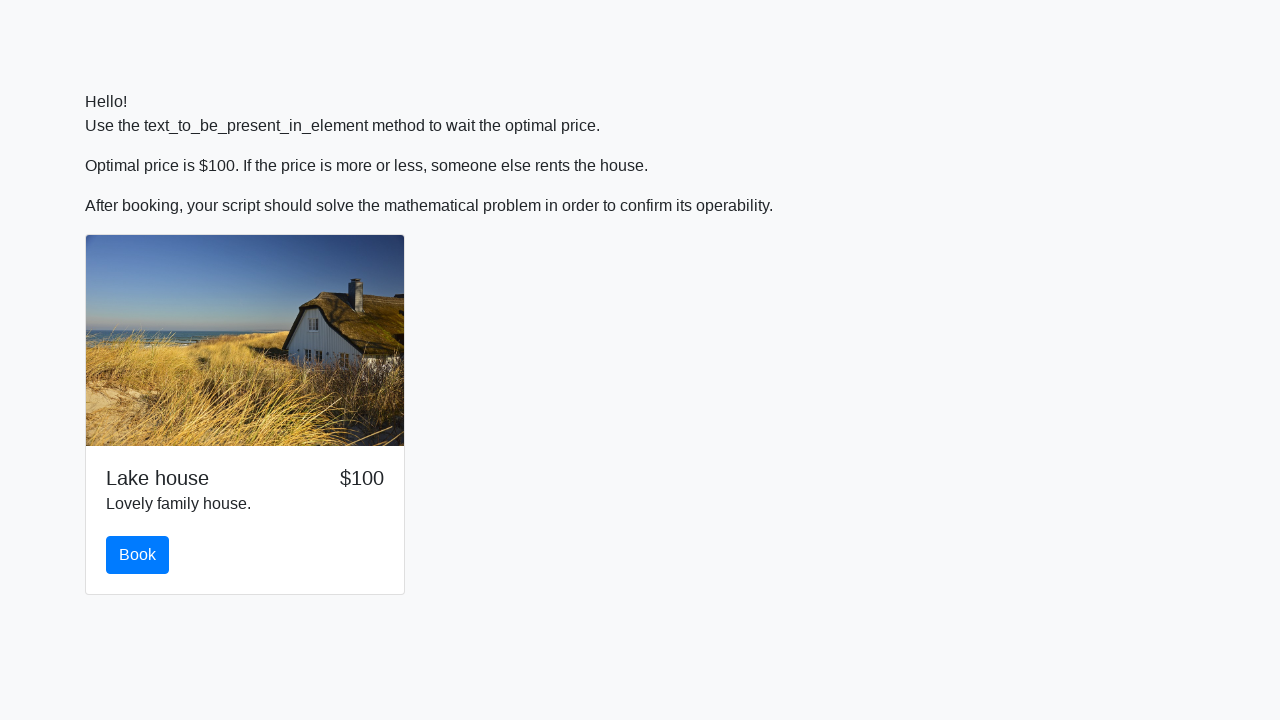

Clicked the book button at (138, 555) on #book
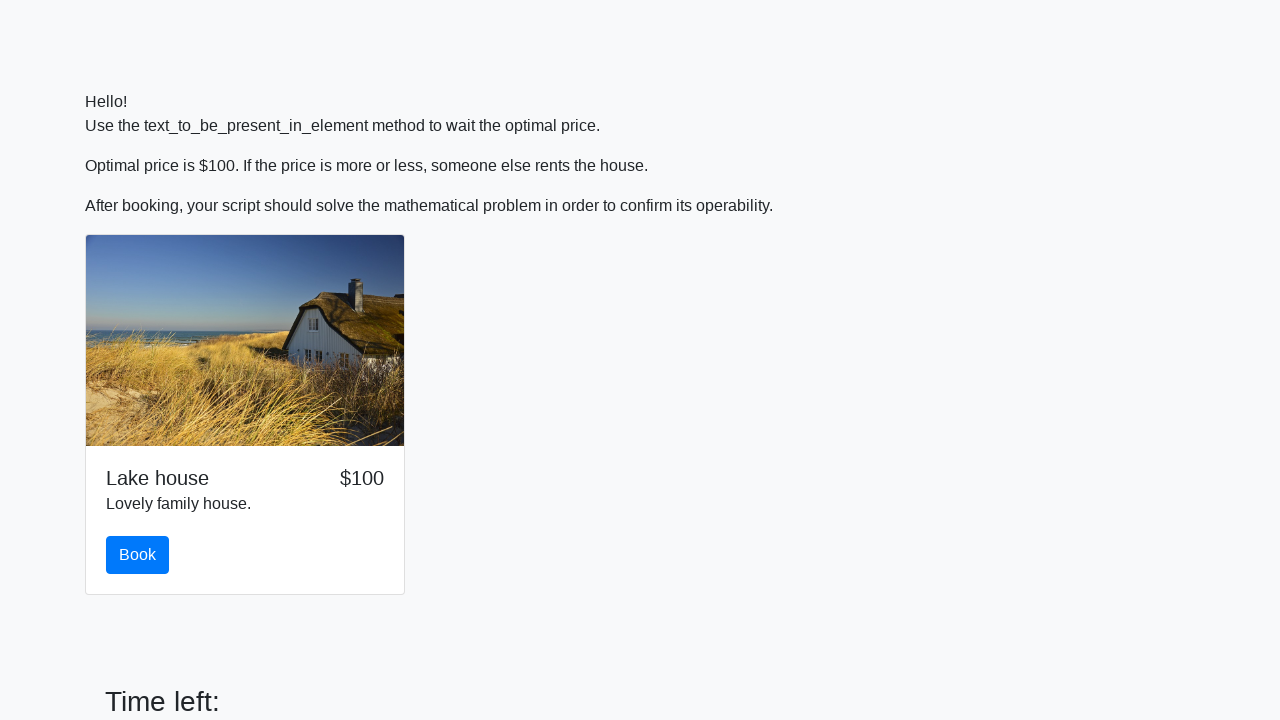

Extracted value from input_value element for calculation
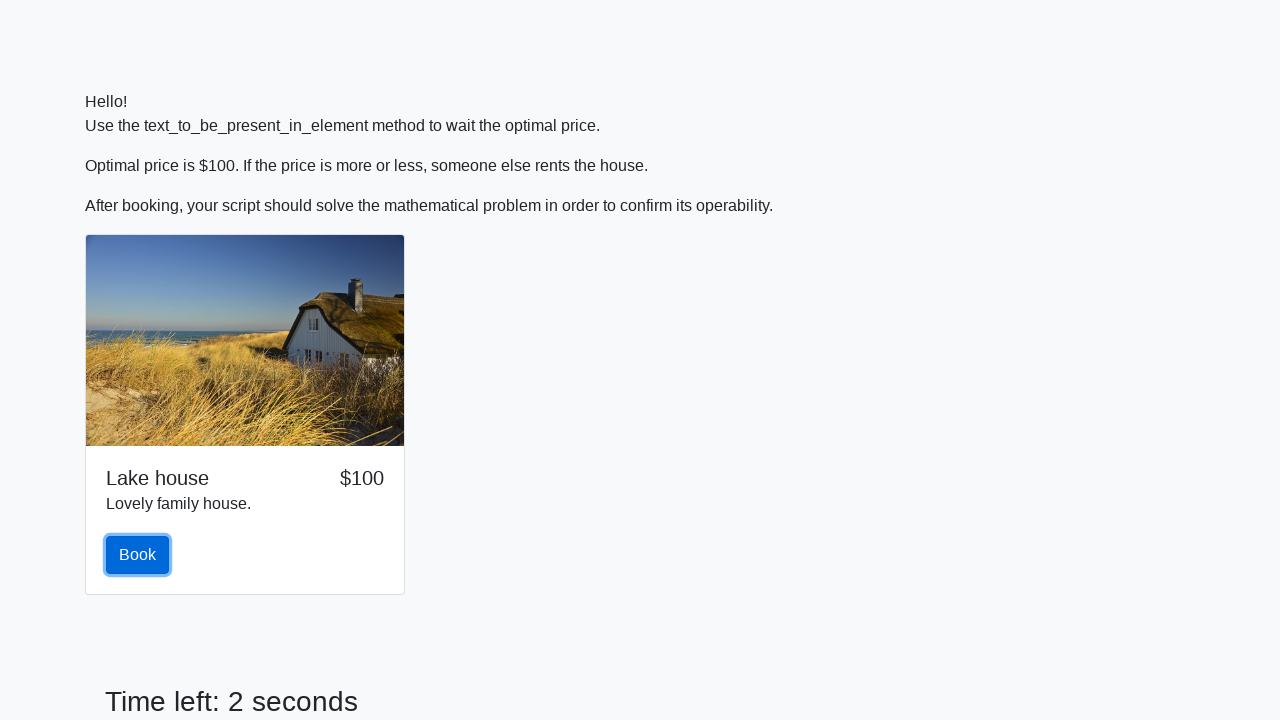

Calculated mathematical answer using extracted value
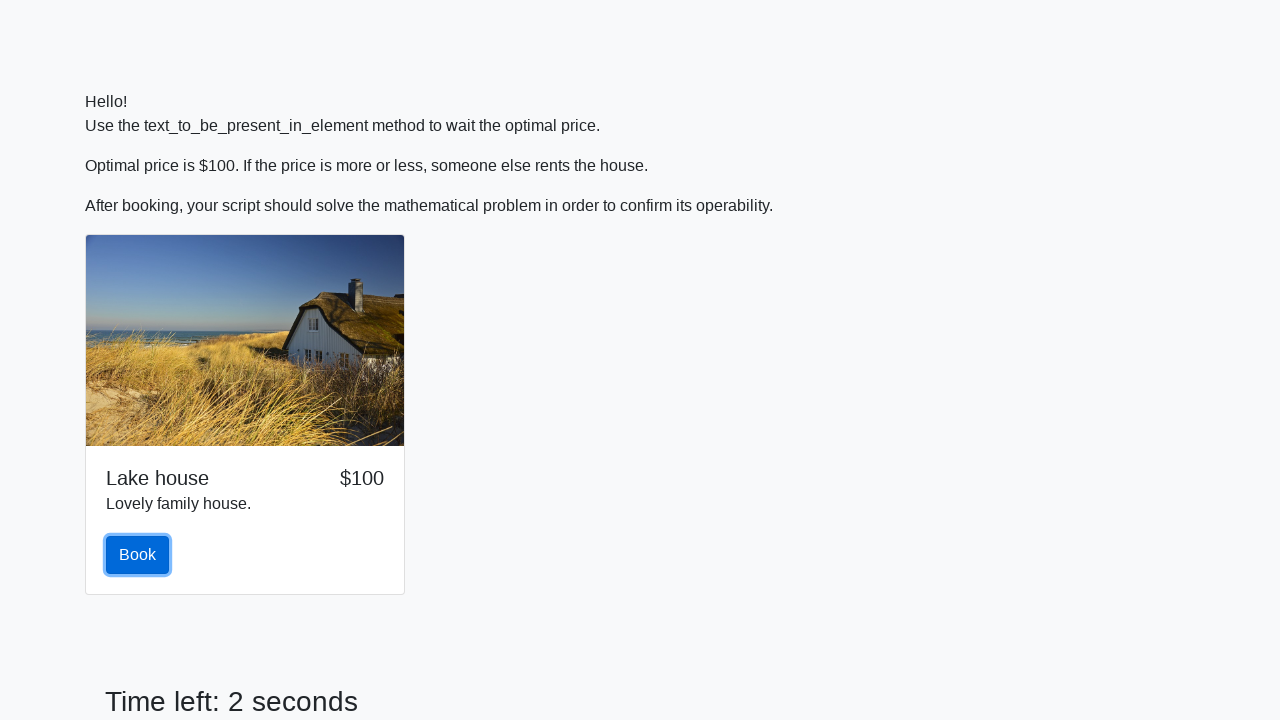

Filled answer field with calculated result on #answer
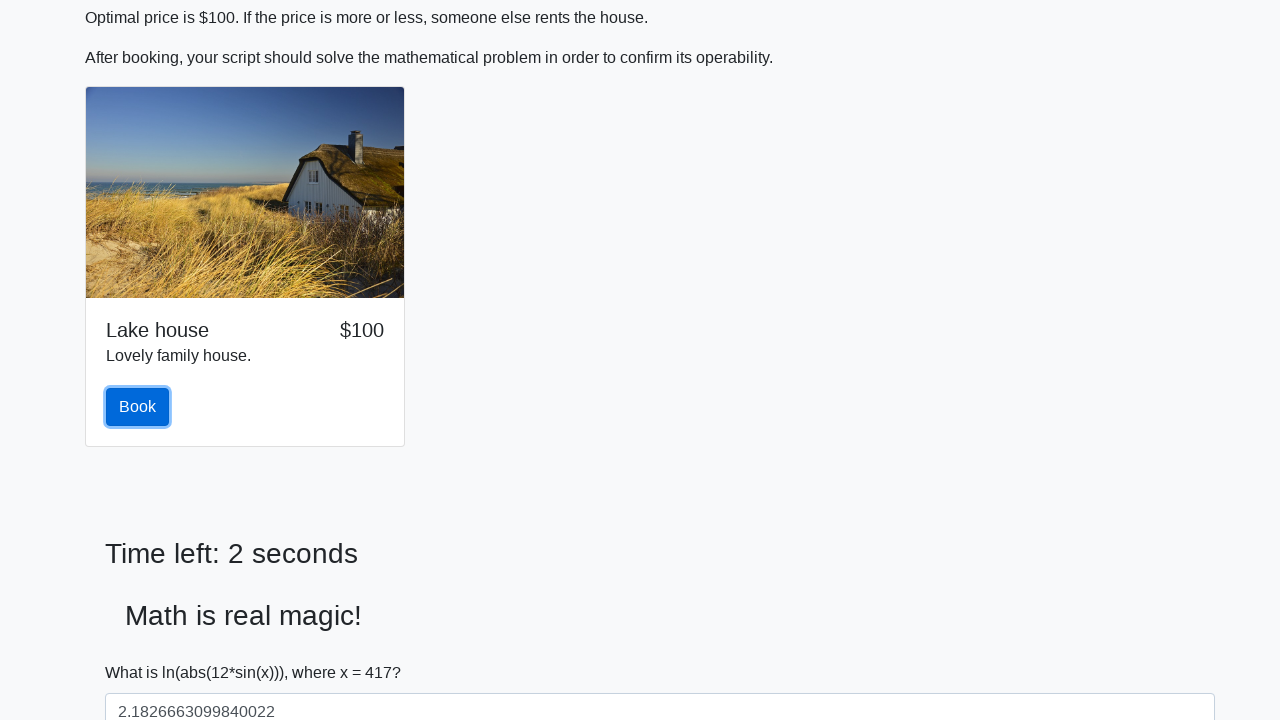

Clicked solve button to submit answer at (143, 651) on #solve
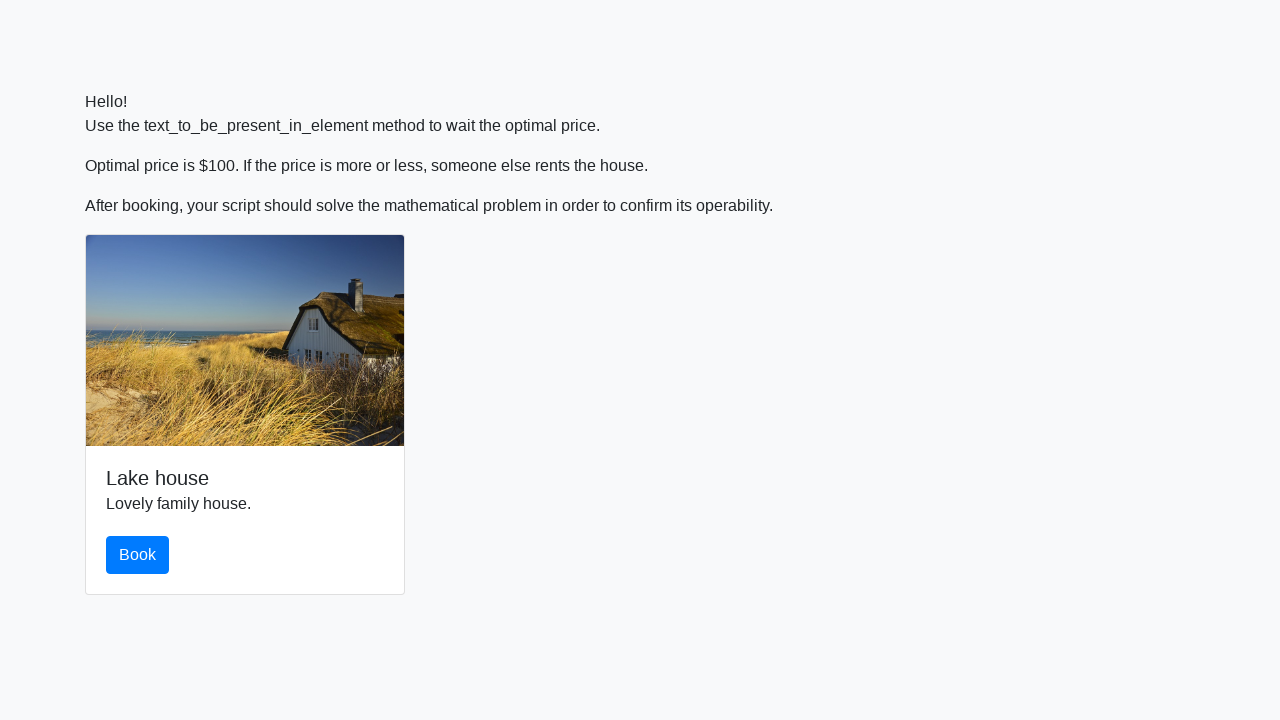

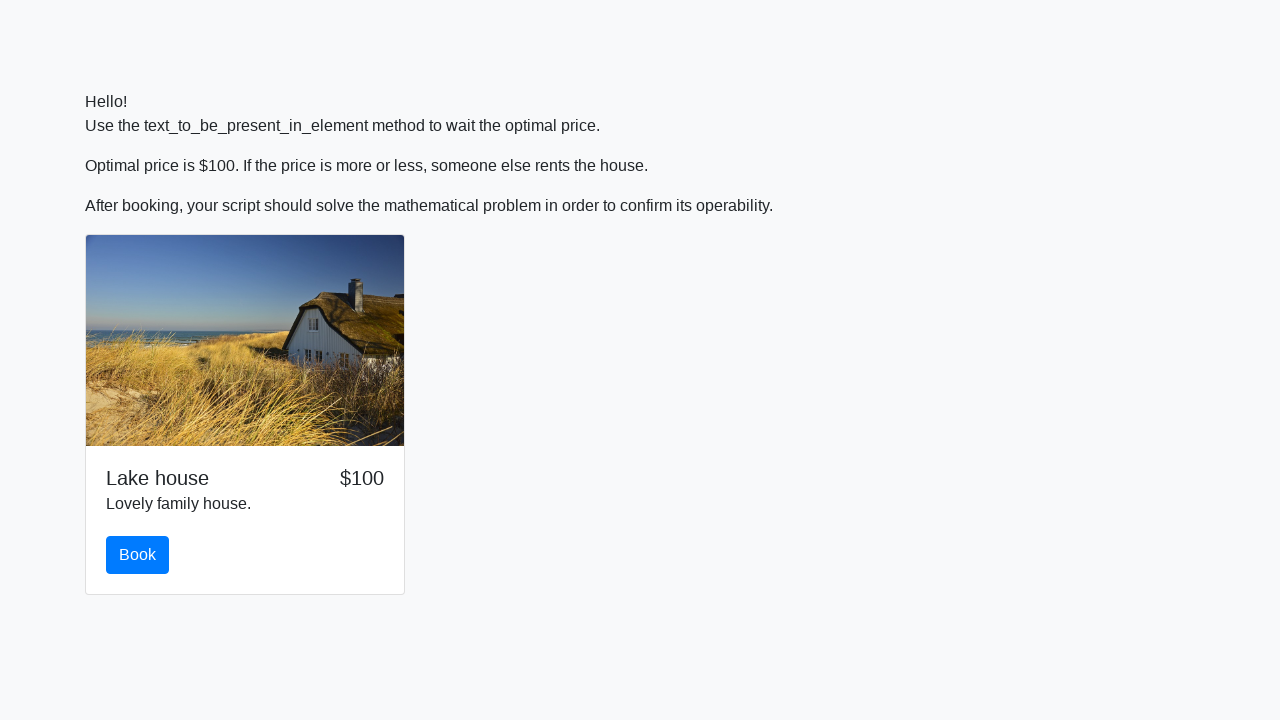